Navigates to the Selenium website and clicks on the "About Selenium" link in the footer area (second occurrence of the link)

Starting URL: https://www.selenium.dev/

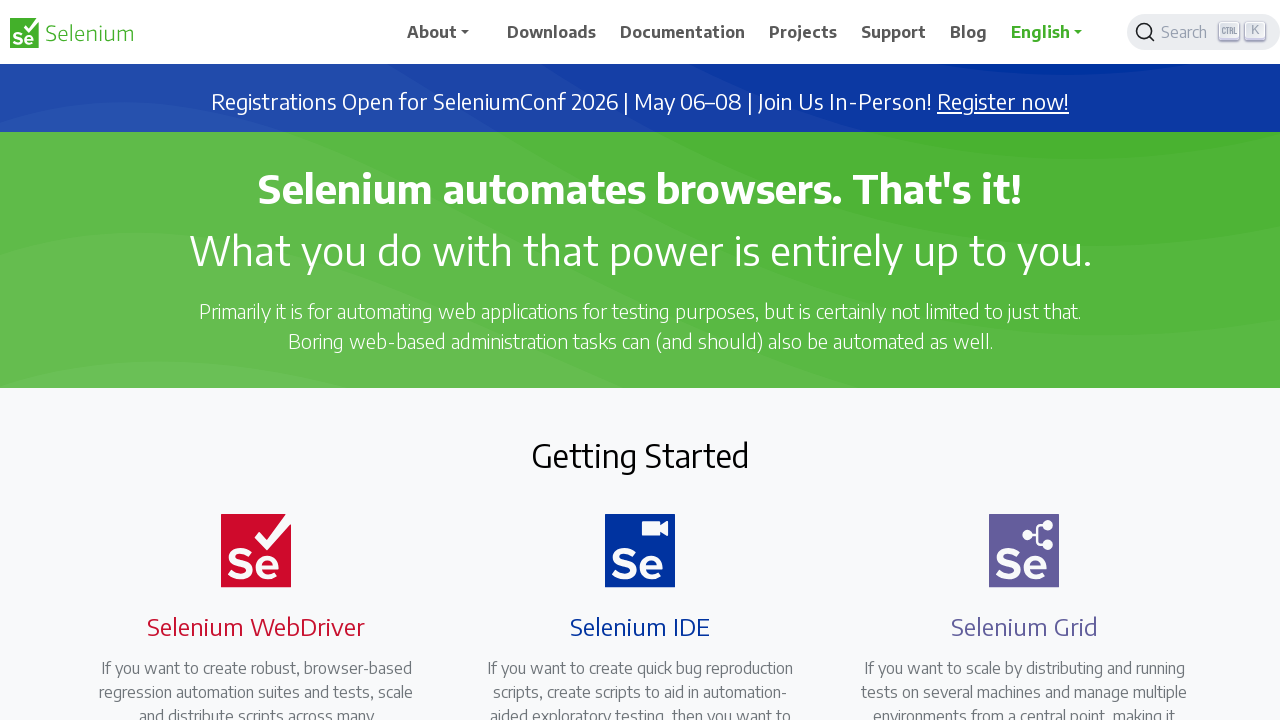

Navigated to Selenium website homepage
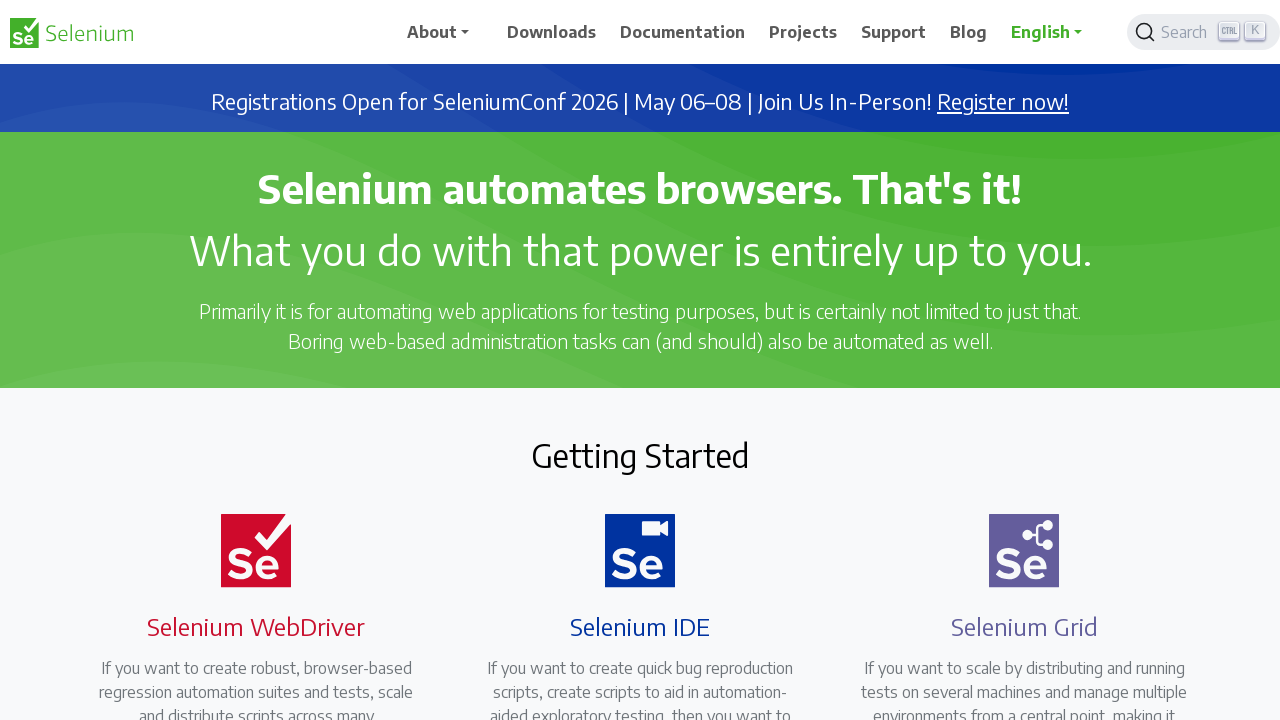

Clicked on the 'About Selenium' link in footer area (second occurrence) at (688, 636) on xpath=(//a[text()='About Selenium'])[2]
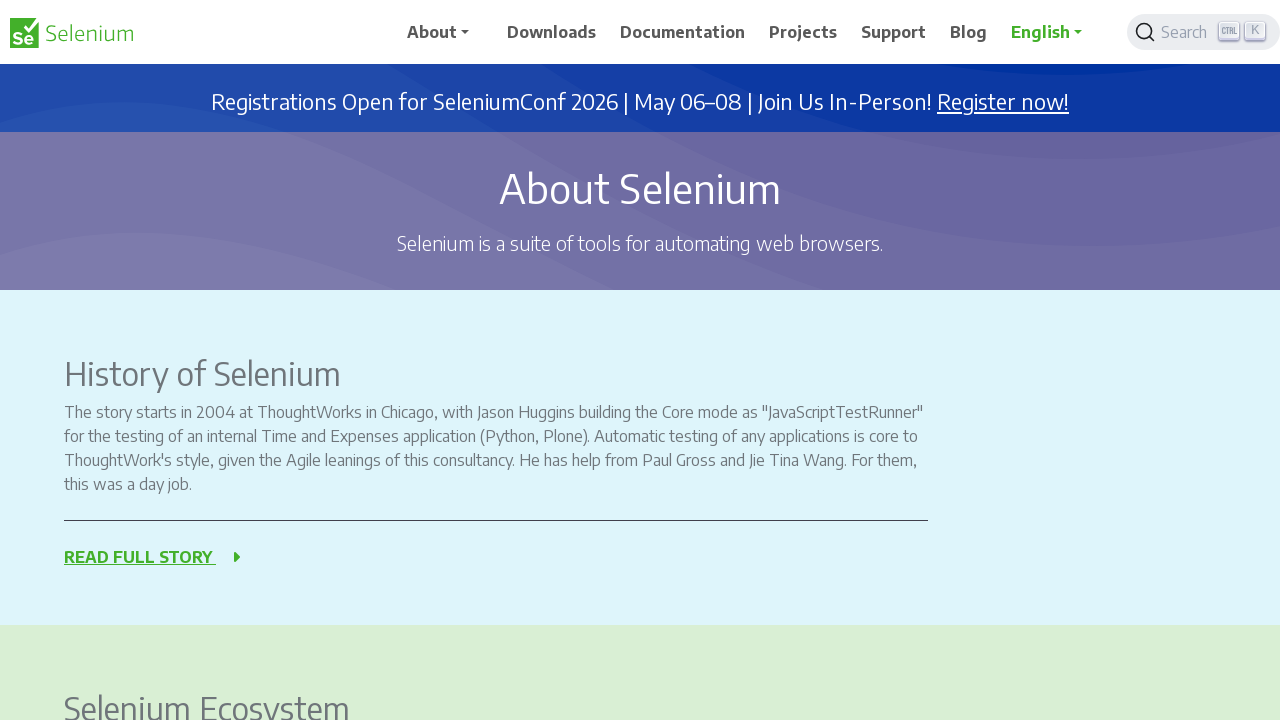

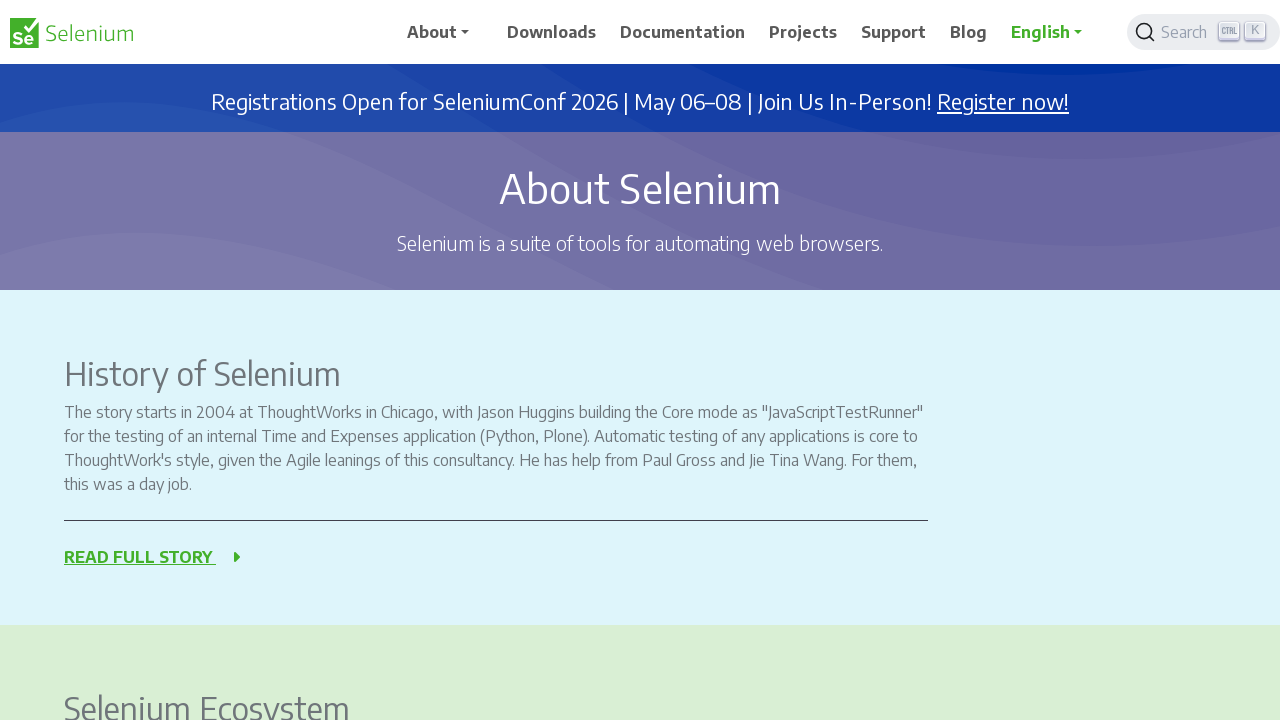